Tests browser alert handling by clicking a confirm box button and accepting the alert dialog

Starting URL: https://www.hyrtutorials.com/p/alertsdemo.html

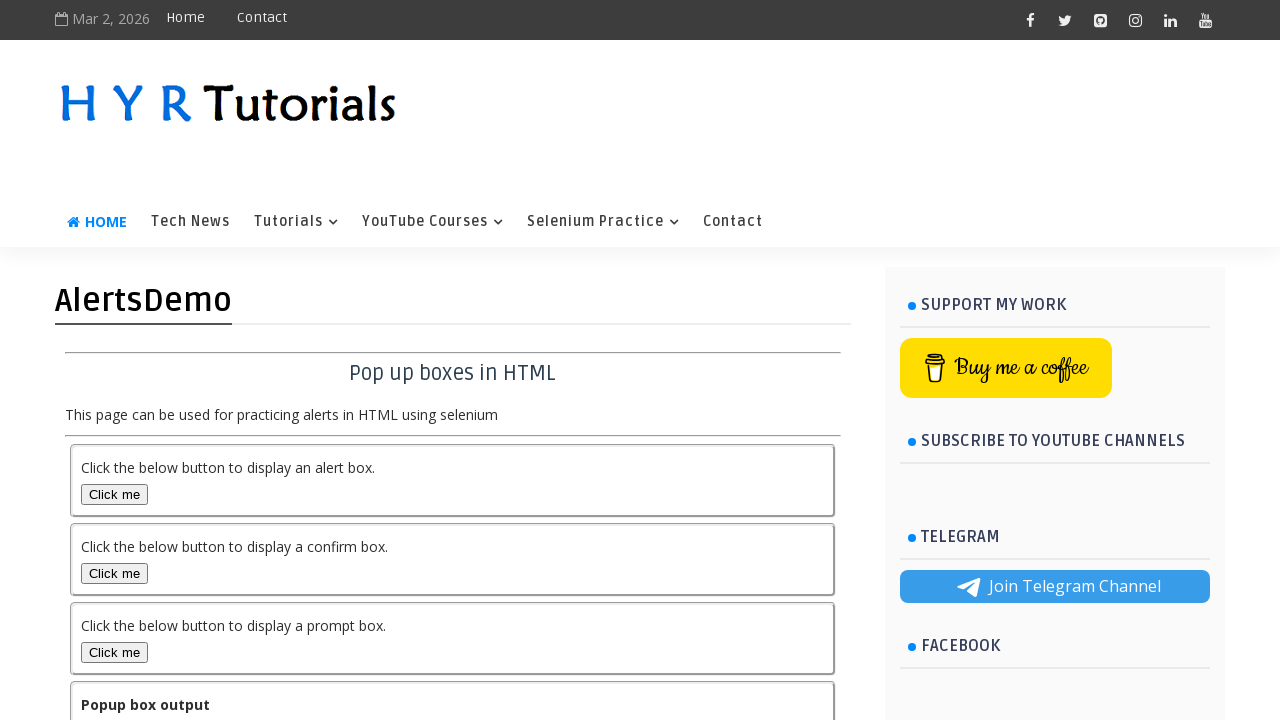

Located and scrolled to the confirm box button
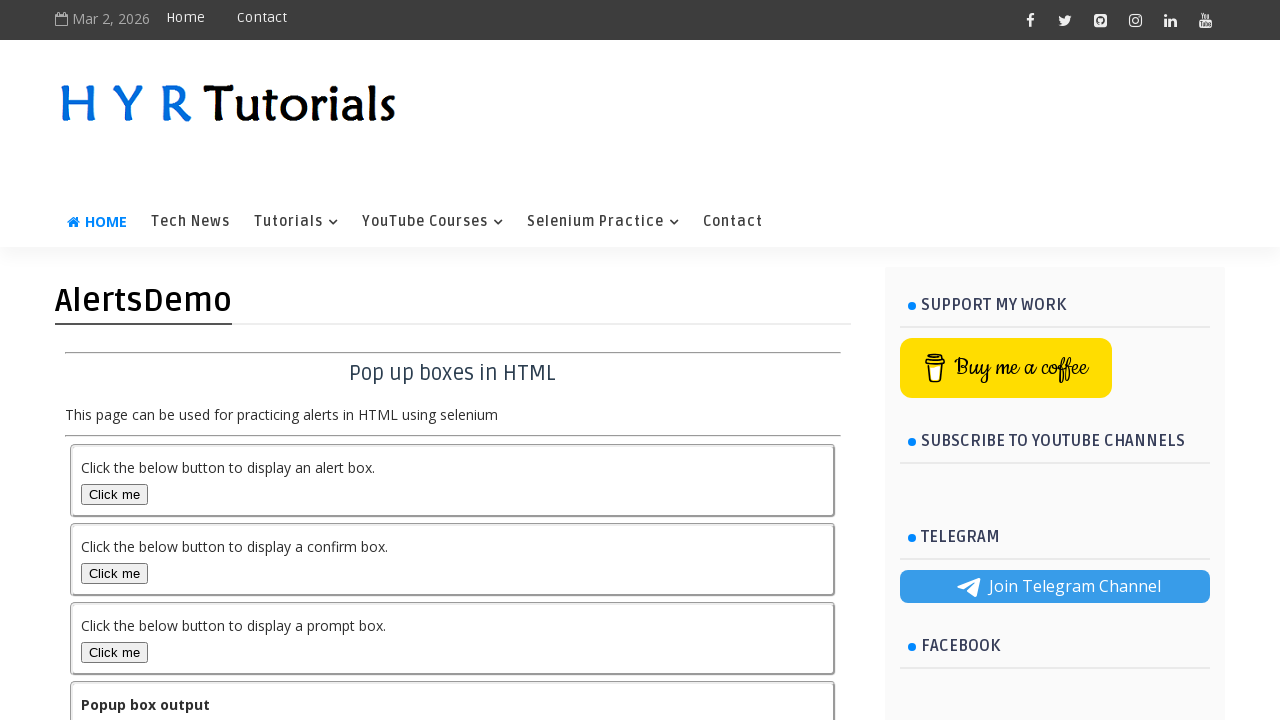

Set up dialog handler to automatically accept alerts
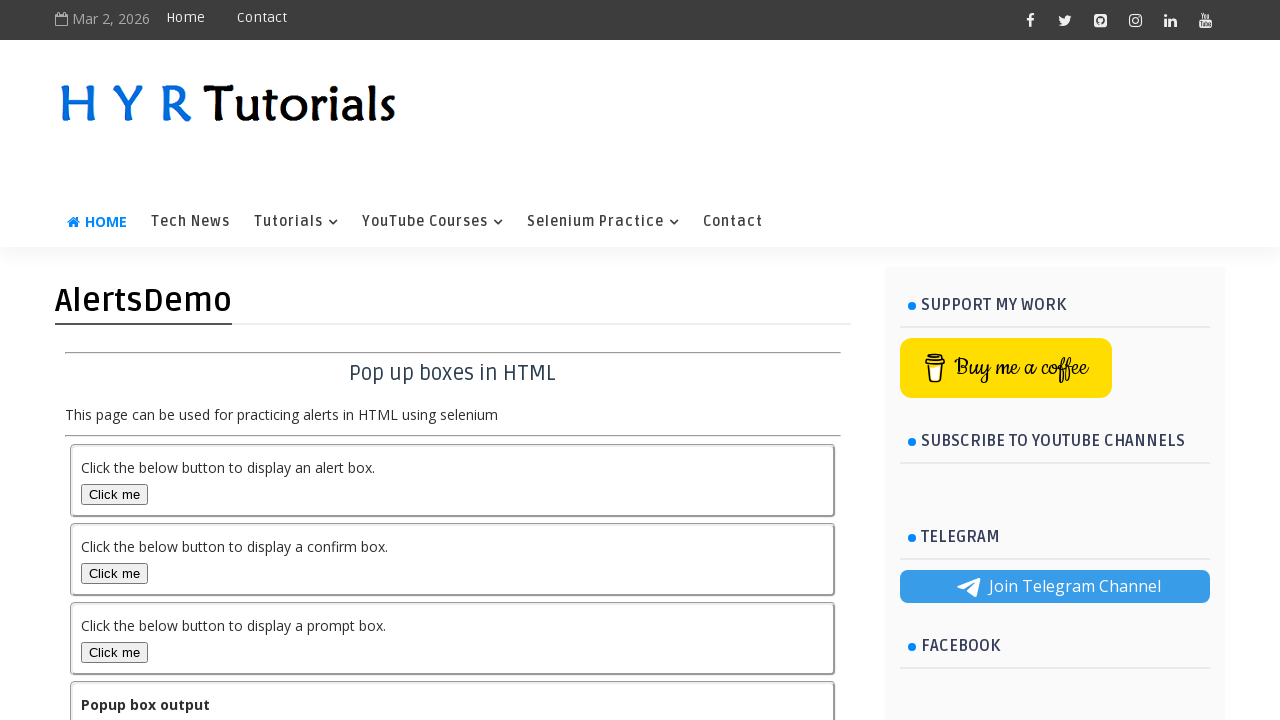

Clicked the confirm box button to trigger the alert dialog at (114, 573) on #confirmBox
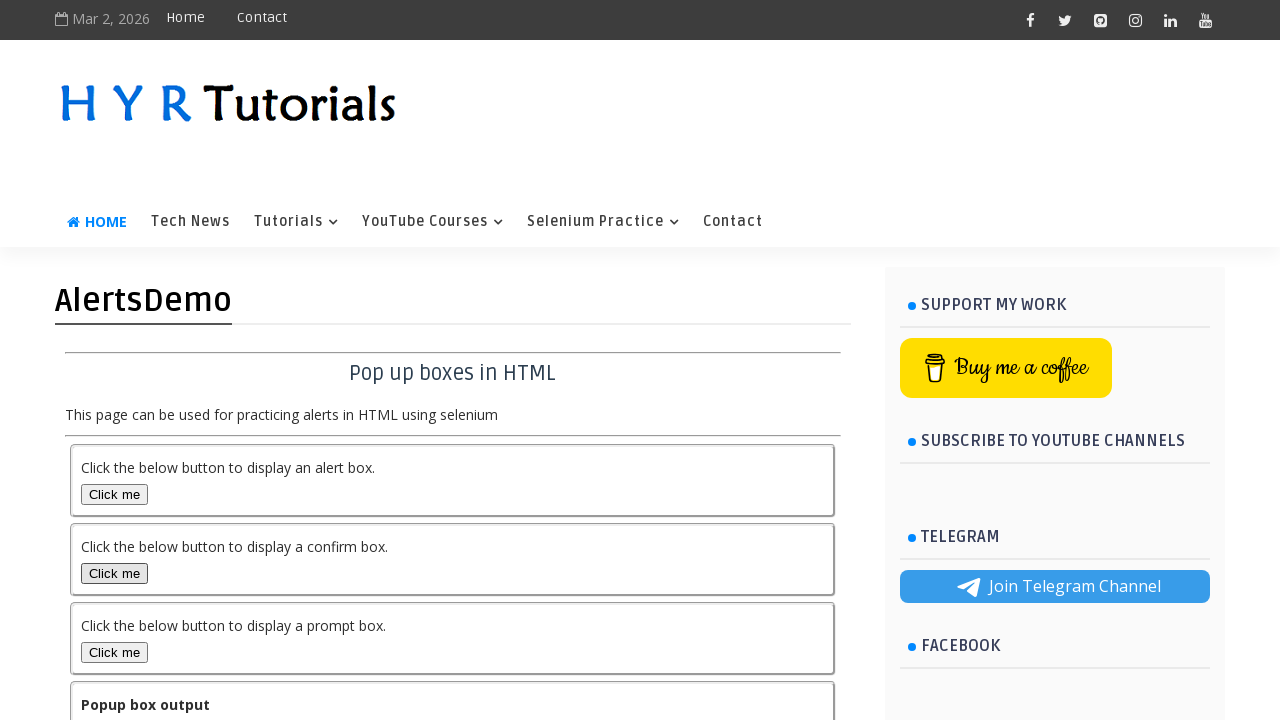

Waited for the alert dialog to be processed
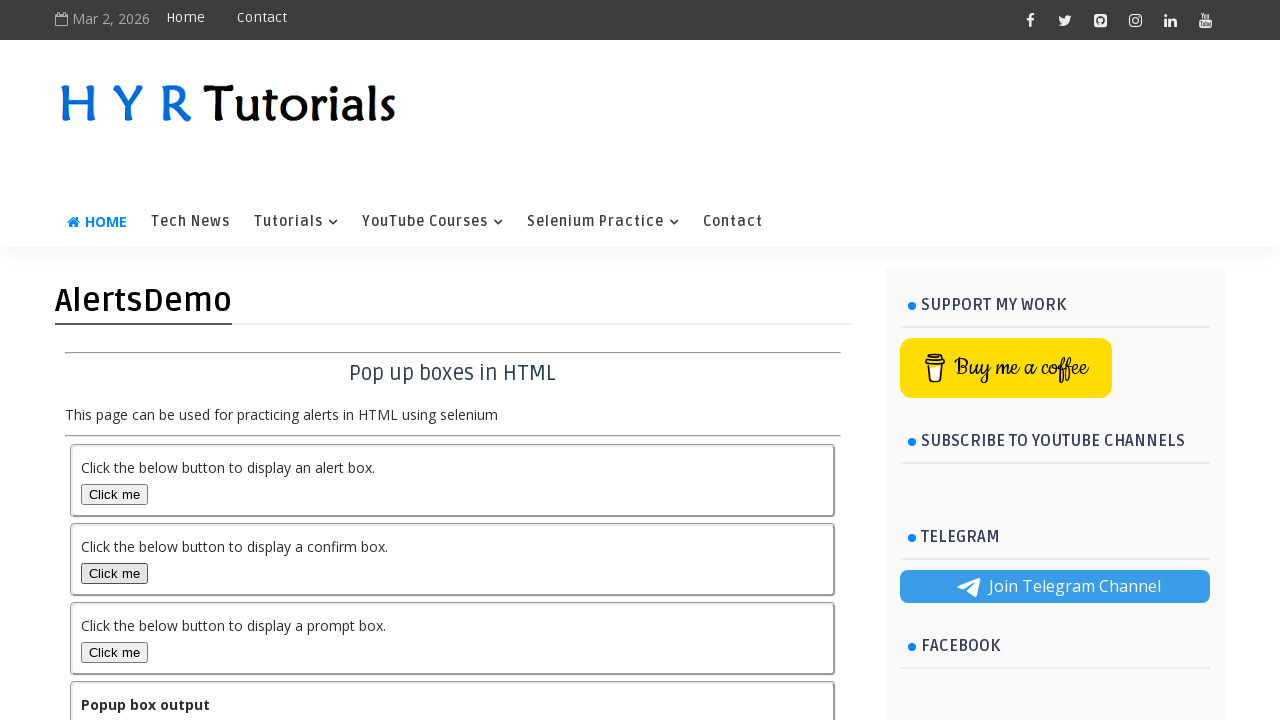

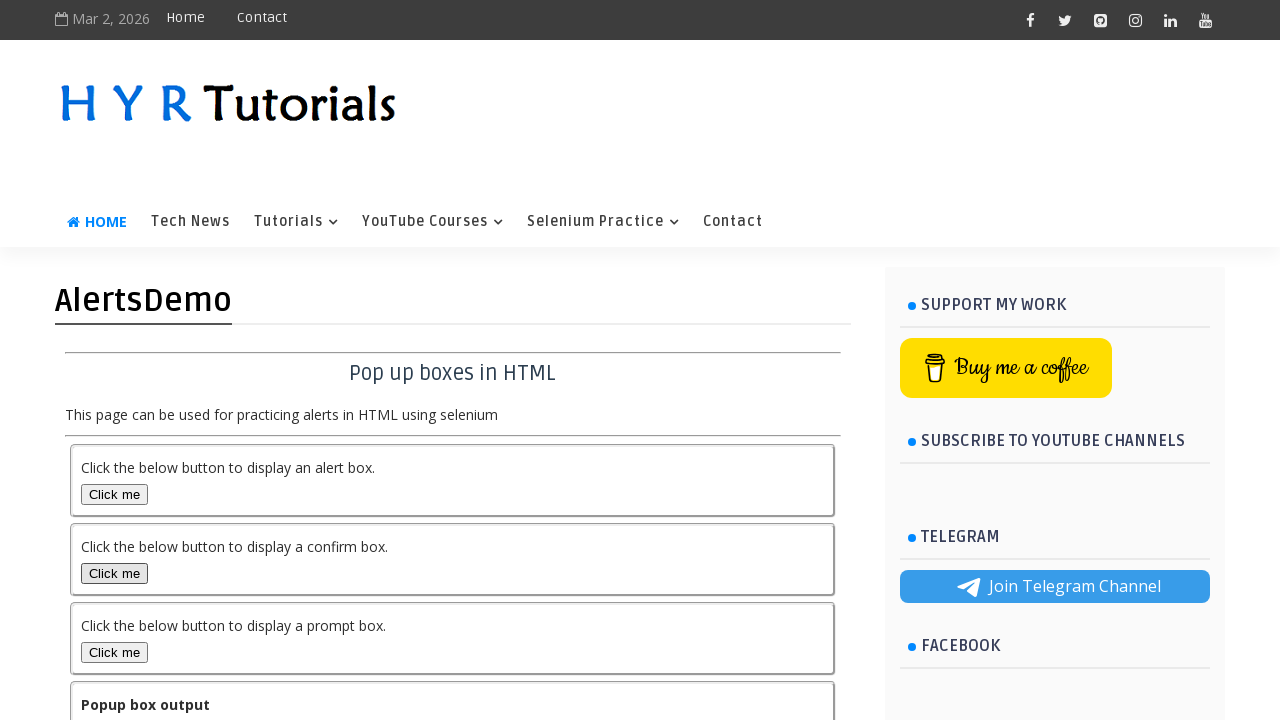